Tests checkbox interaction by clicking a checkbox to select it, then clicking again to deselect it on a dynamic controls demo page.

Starting URL: https://v1.training-support.net/selenium/dynamic-controls

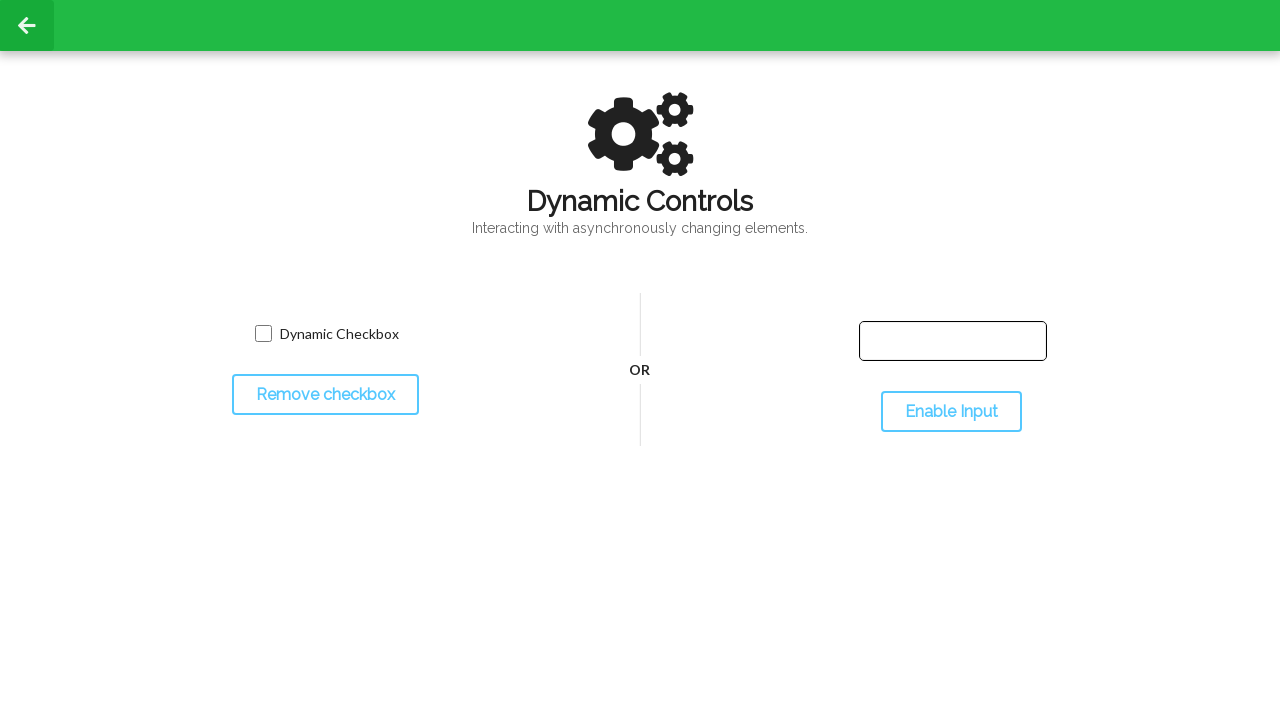

Clicked checkbox to select it at (263, 334) on input[name='toggled']
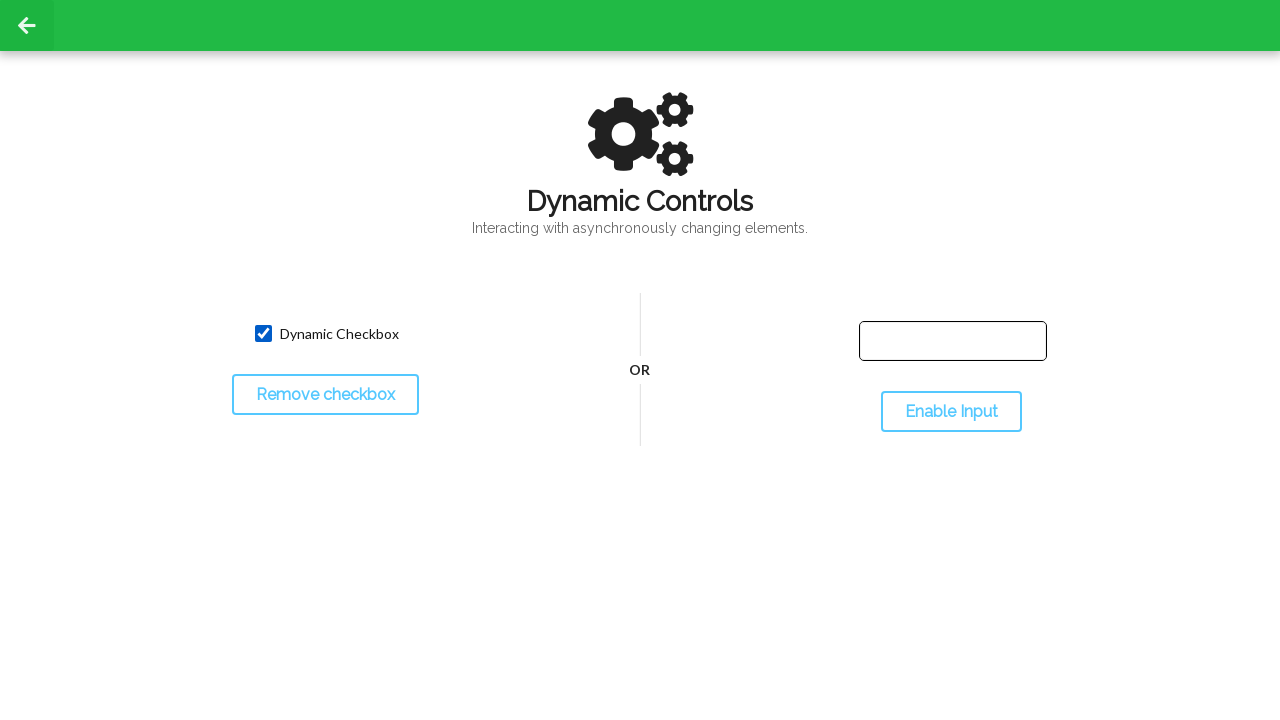

Verified checkbox is selected
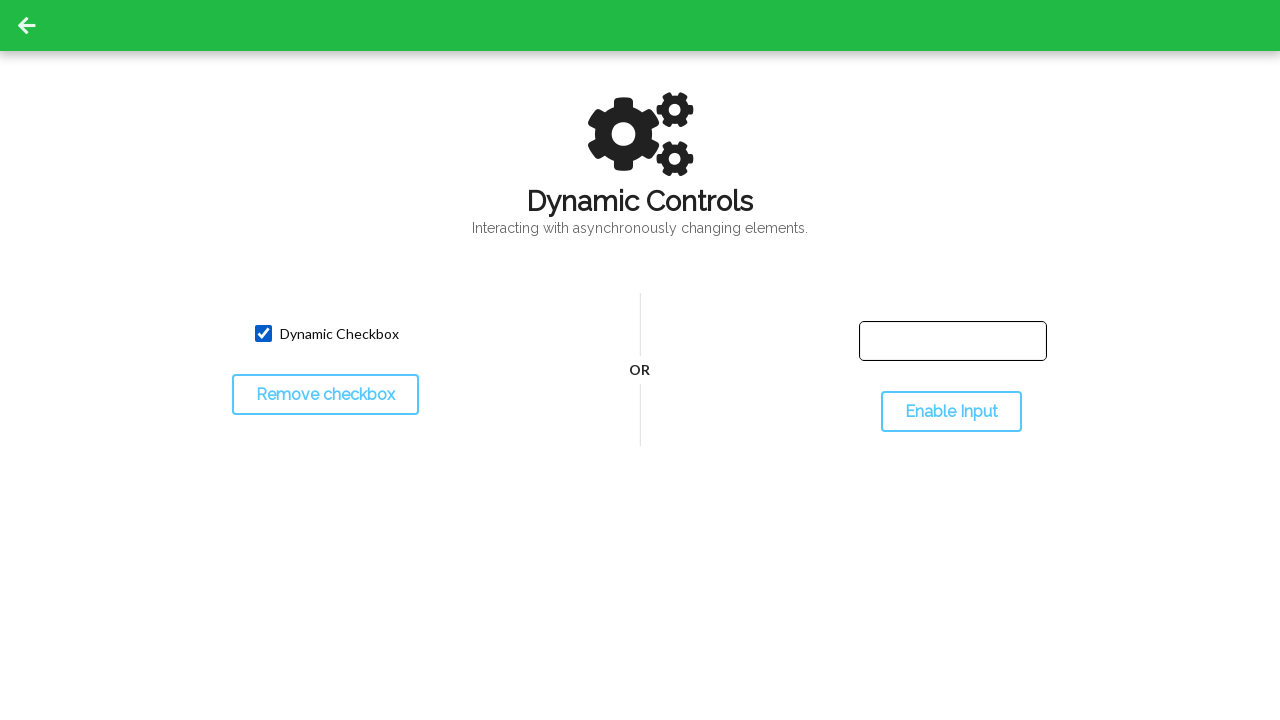

Clicked checkbox to deselect it at (263, 334) on input[name='toggled']
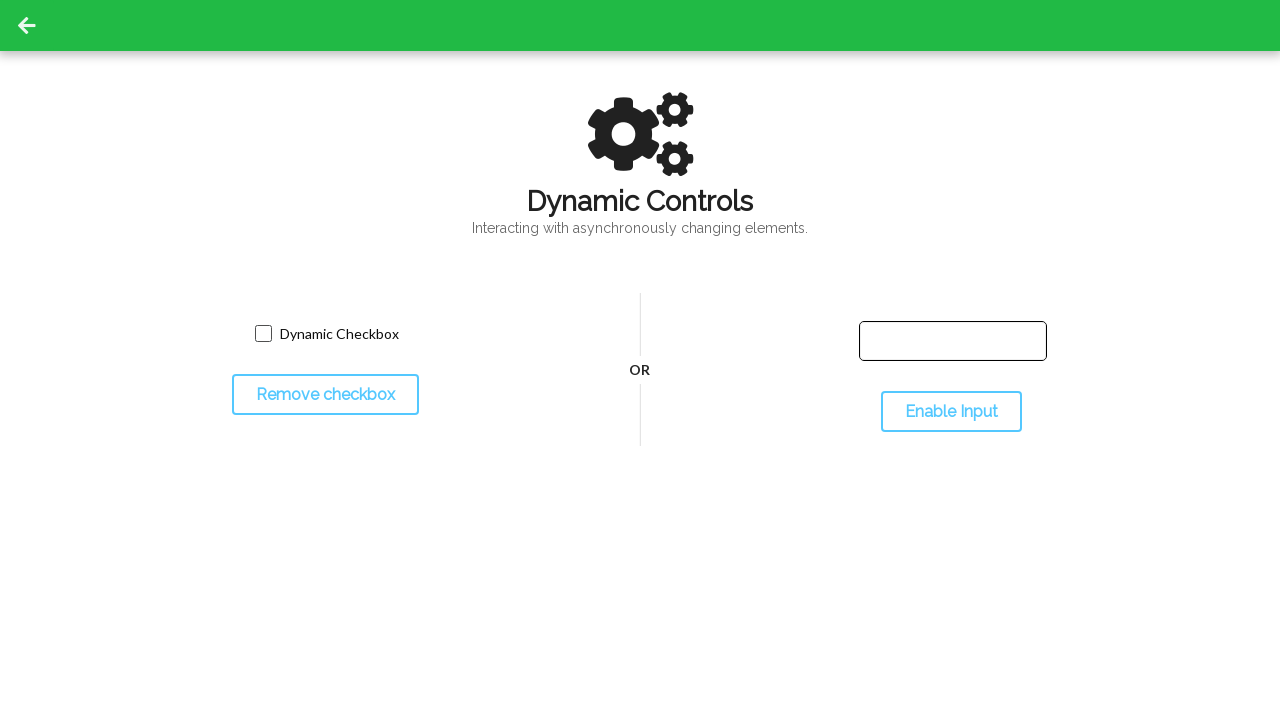

Verified checkbox is deselected
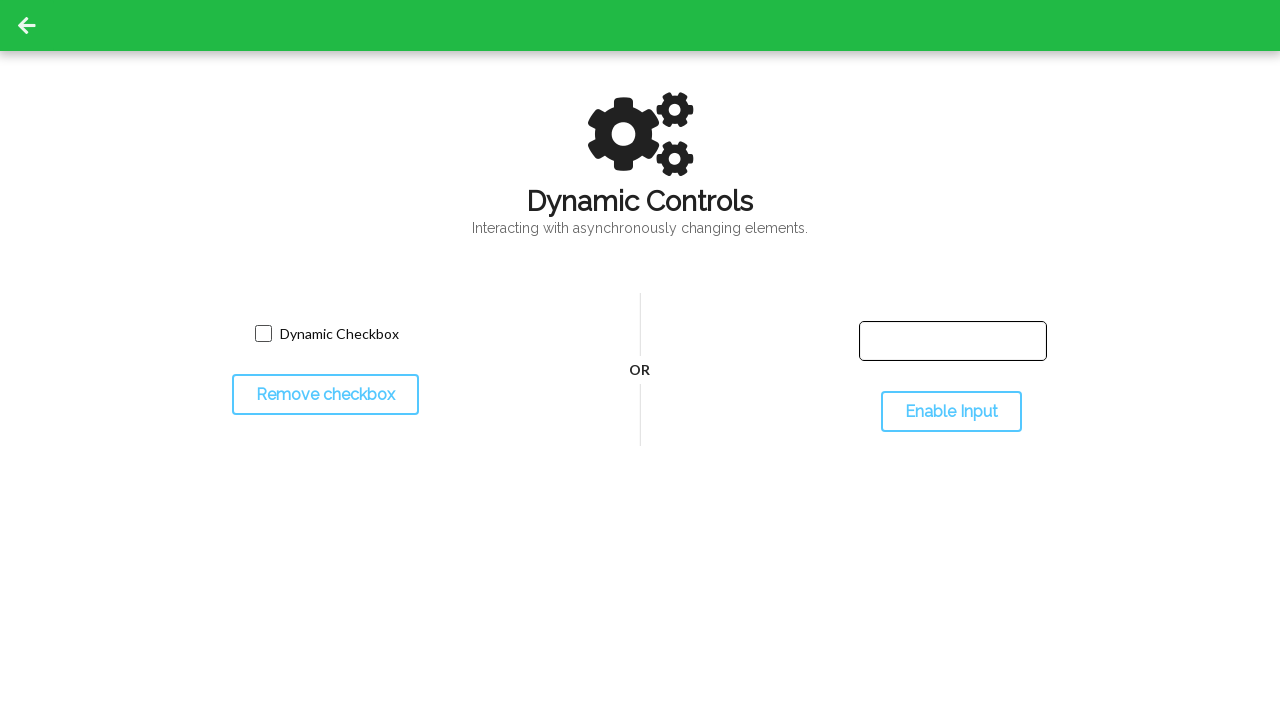

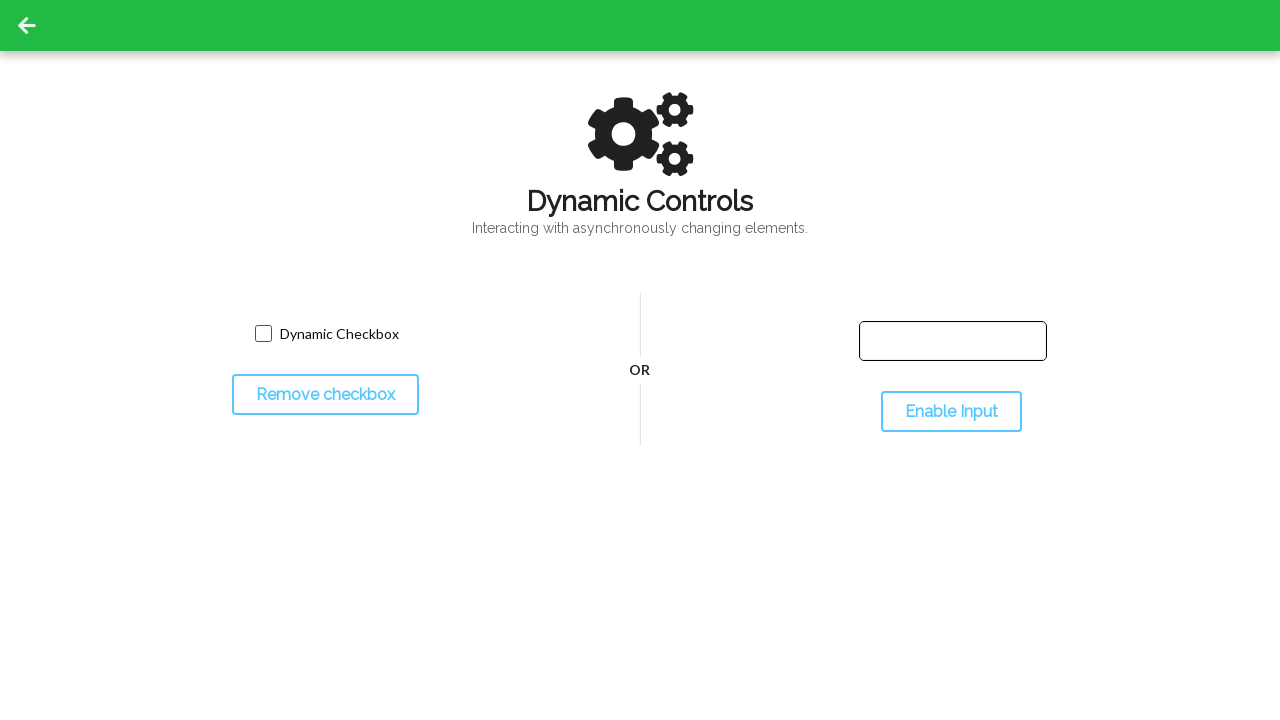